Tests multi-tab browser automation by opening a new tab, extracting a course name from a secondary page, switching back to the original tab, and entering that course name into a form field.

Starting URL: https://rahulshettyacademy.com/angularpractice/

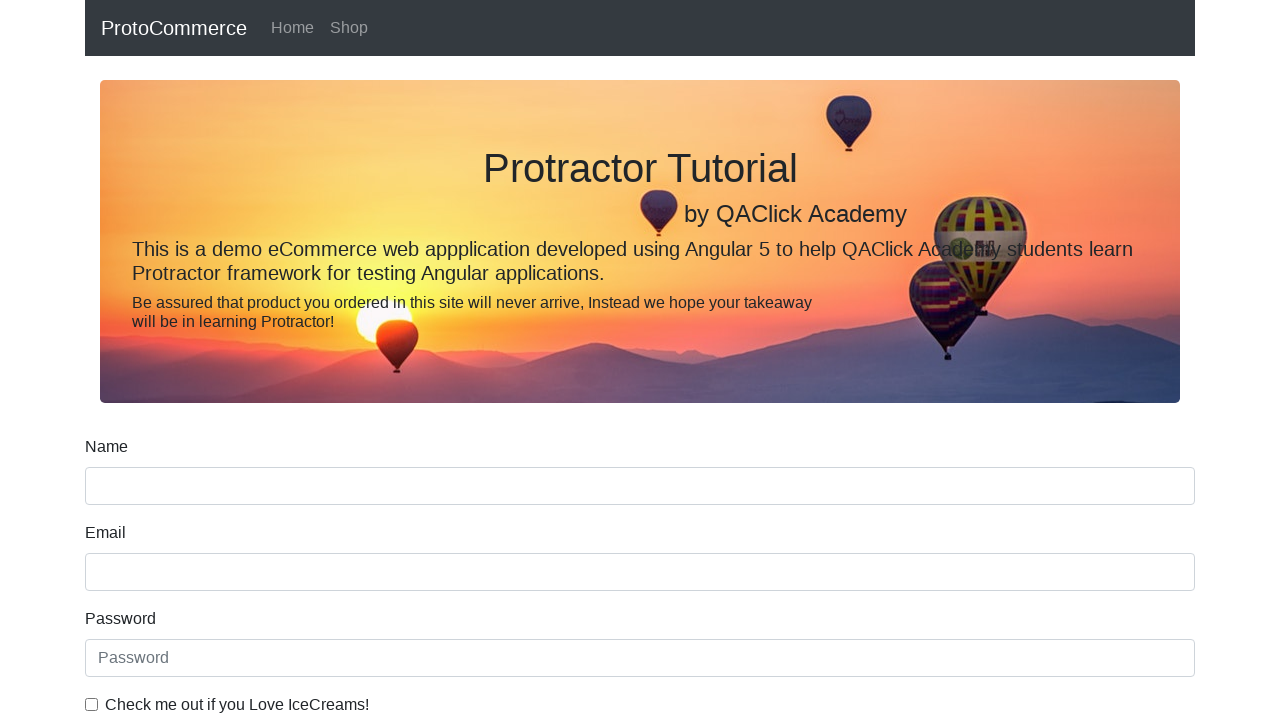

Opened a new browser tab
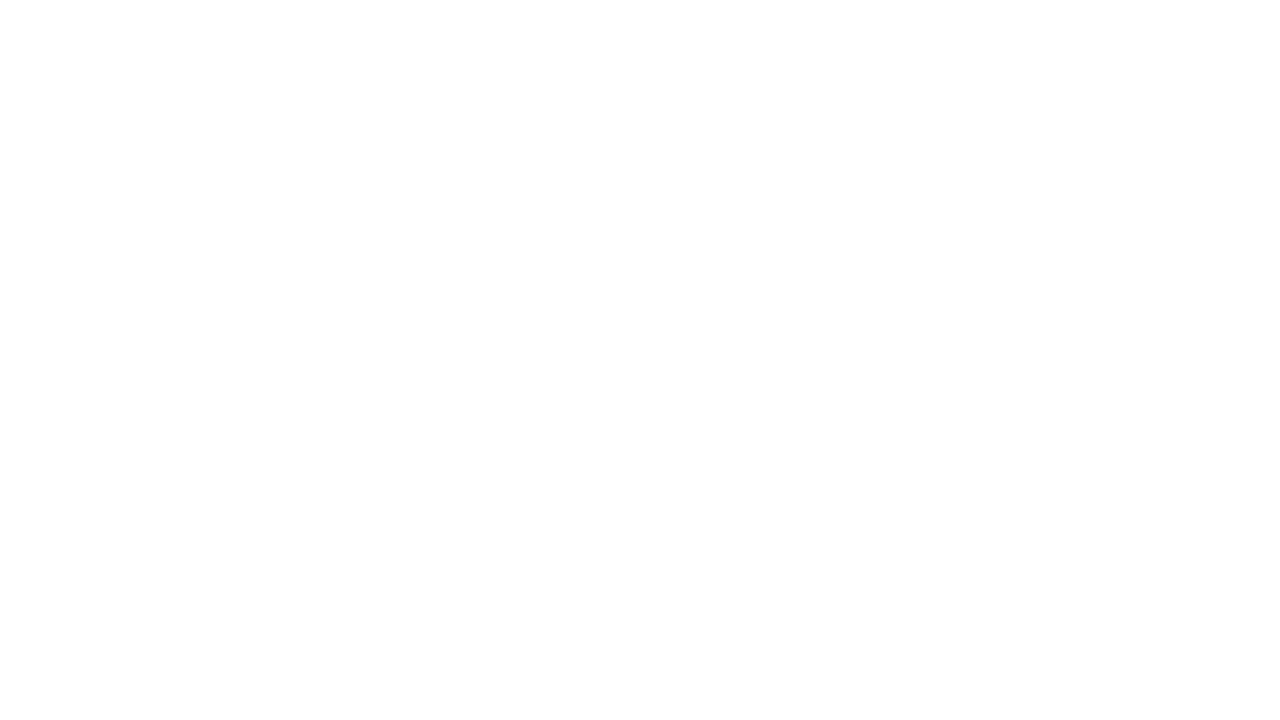

Navigated to Rahul Shetty Academy homepage
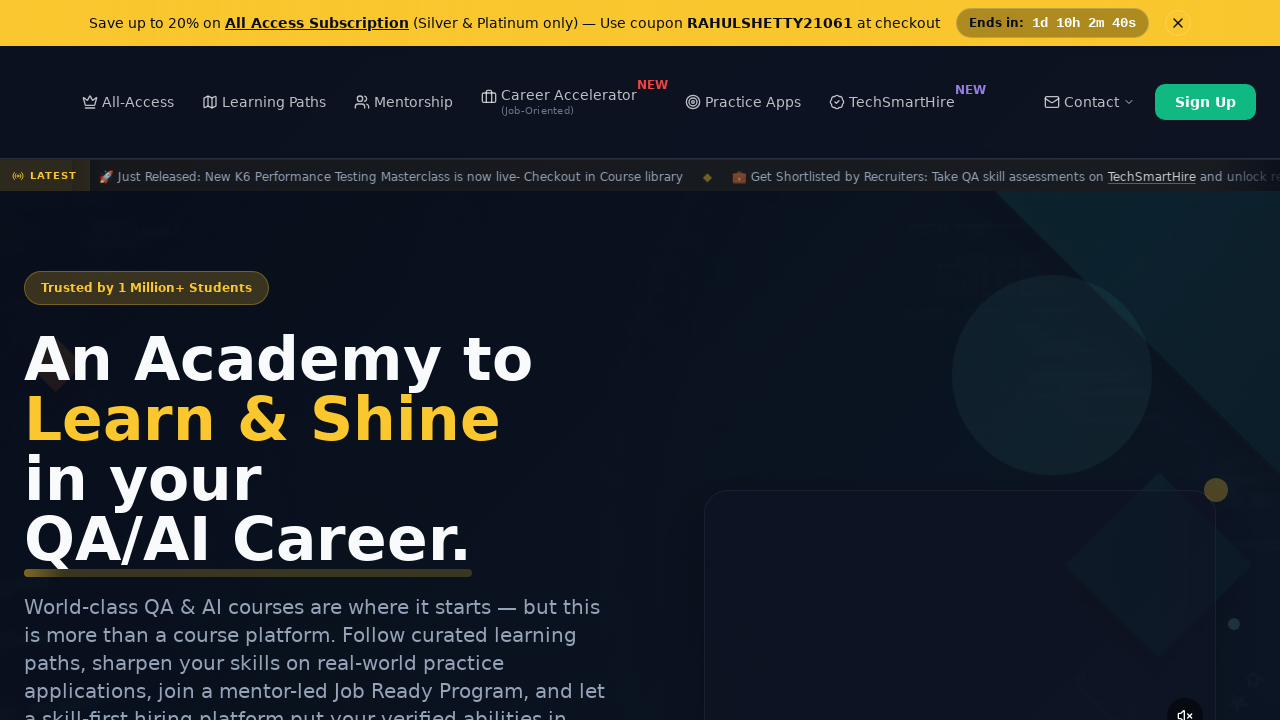

Course links loaded on the homepage
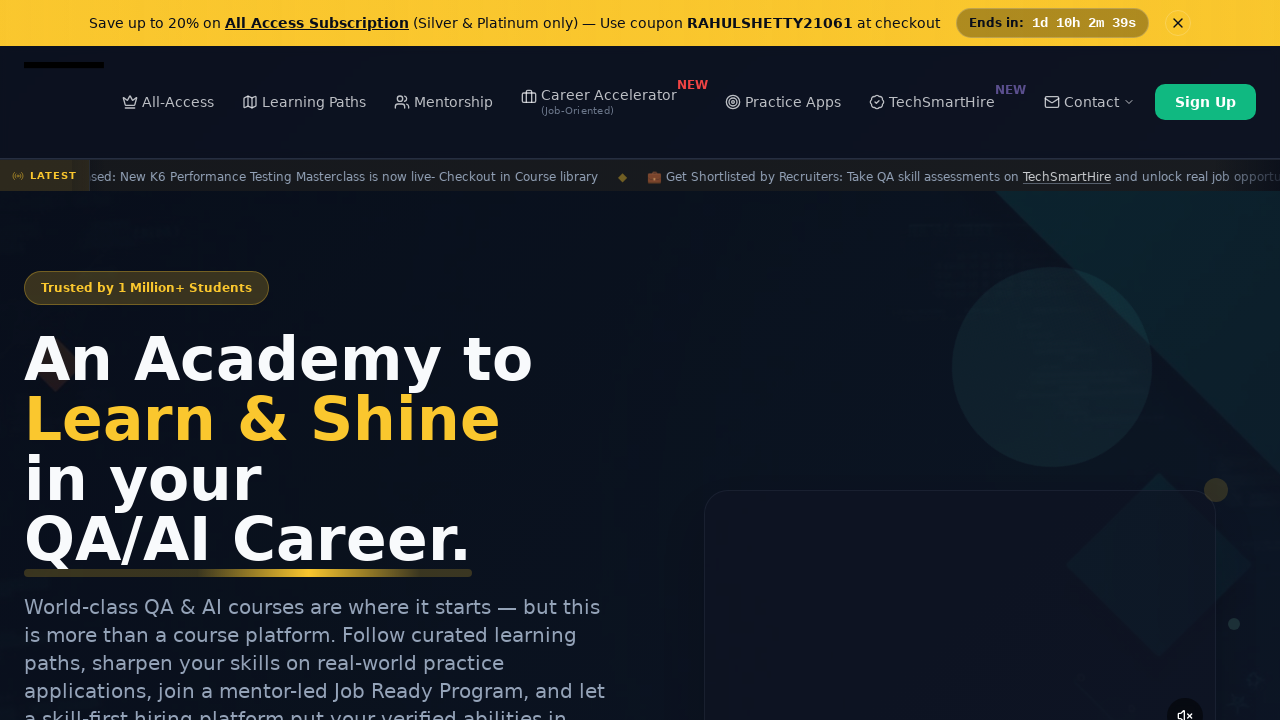

Located all course links on the page
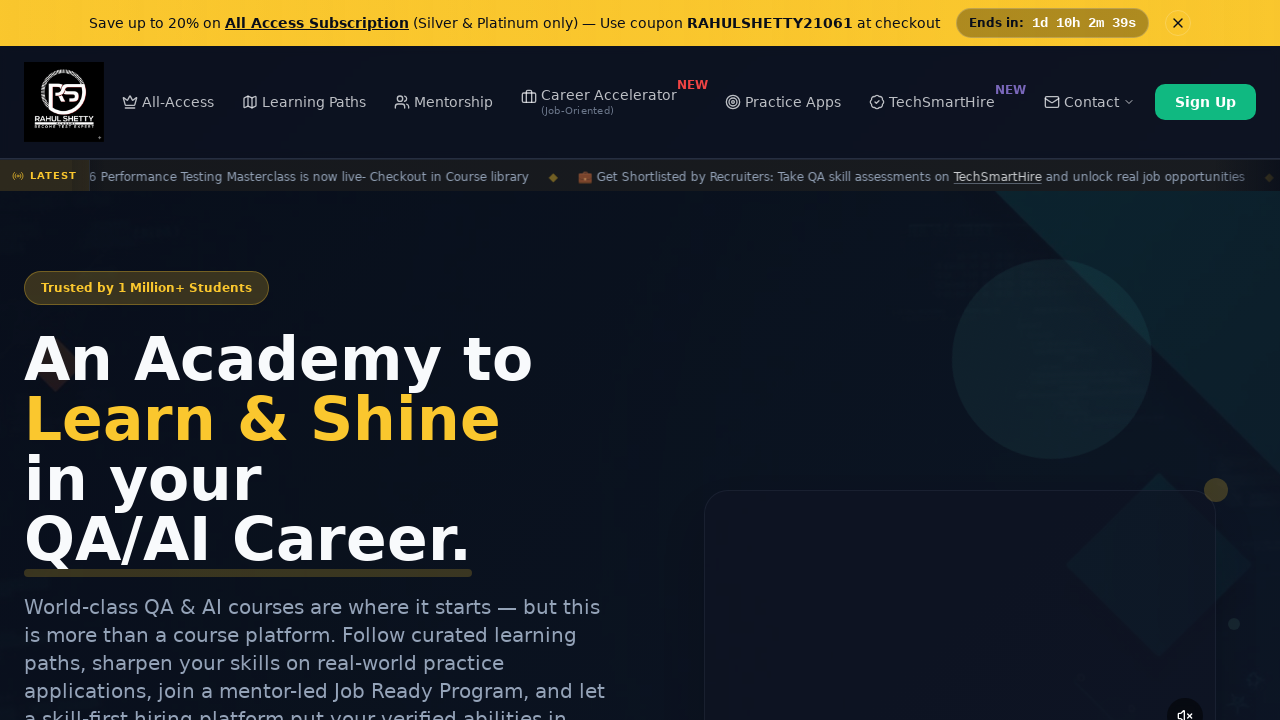

Extracted second course name: 'Playwright Testing'
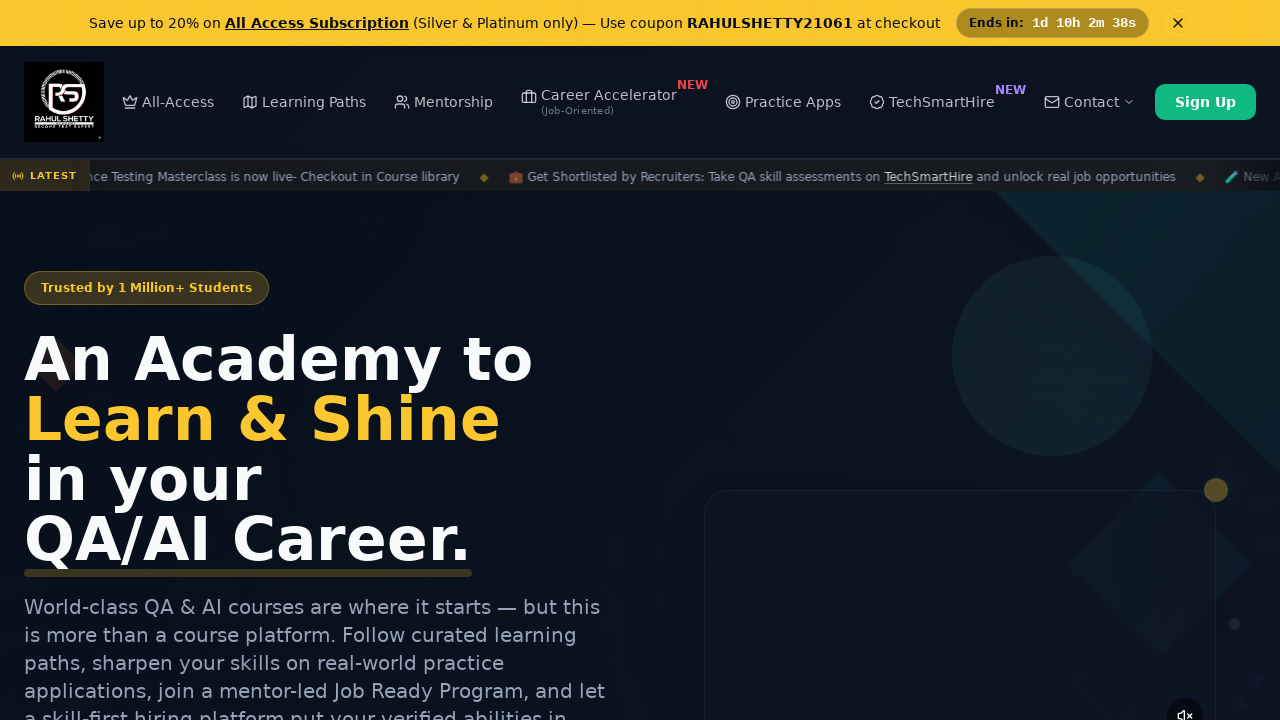

Switched back to the original tab
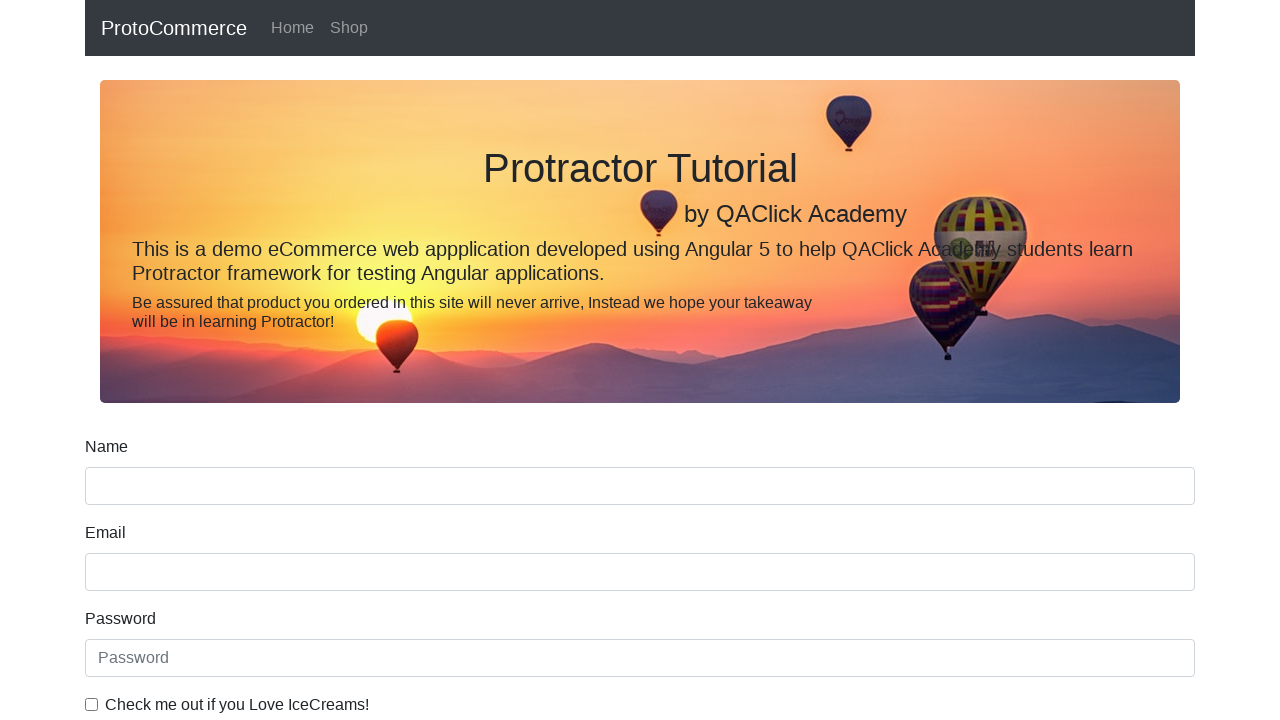

Filled name field with course name: 'Playwright Testing' on input[name='name']
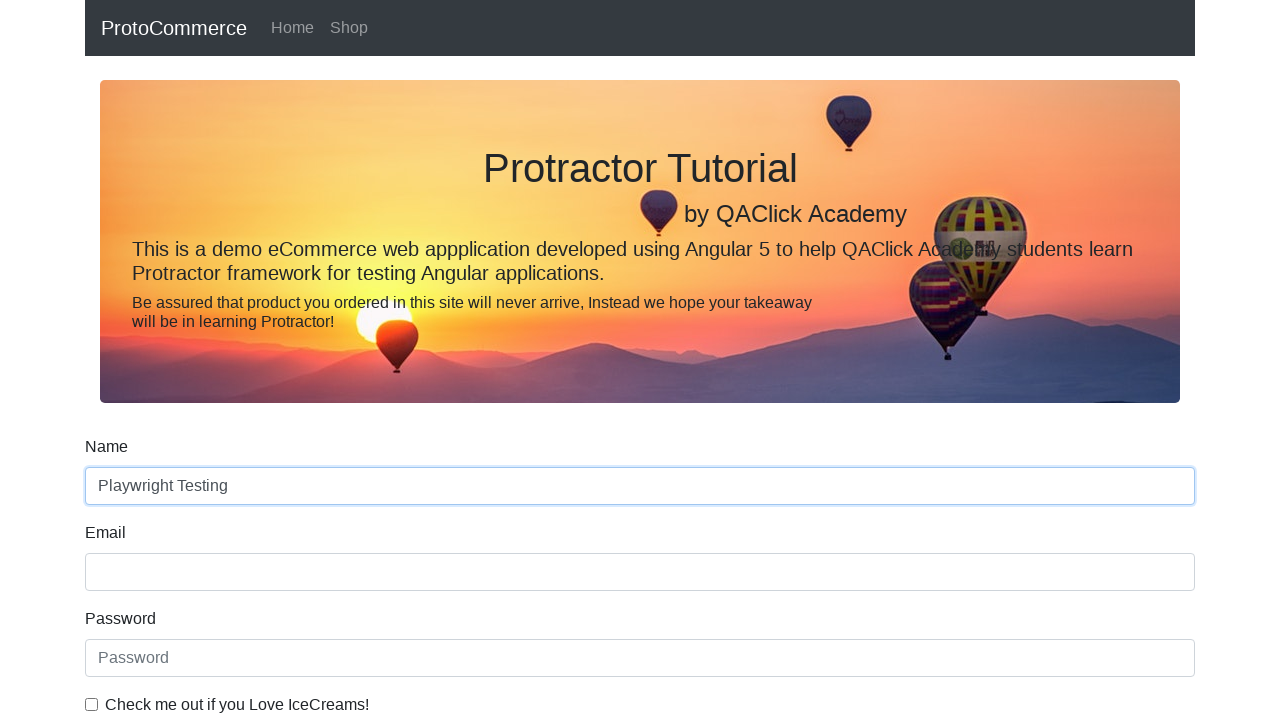

Name field is visible and ready
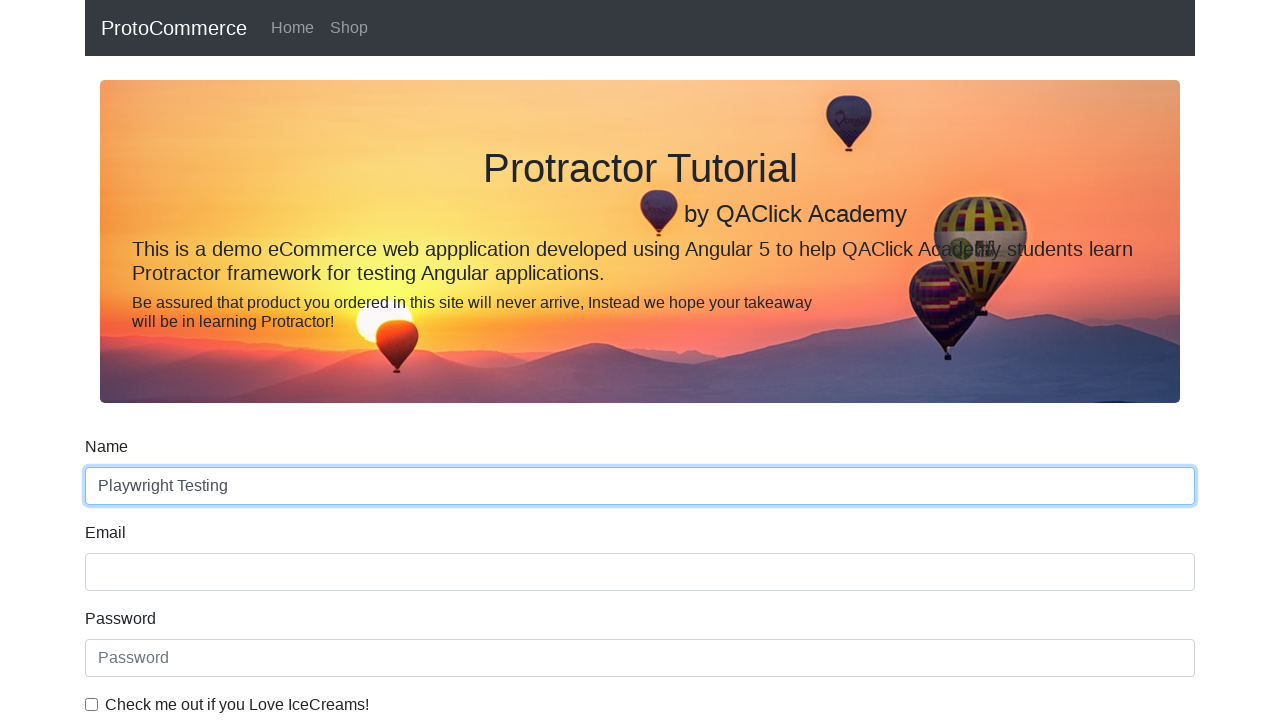

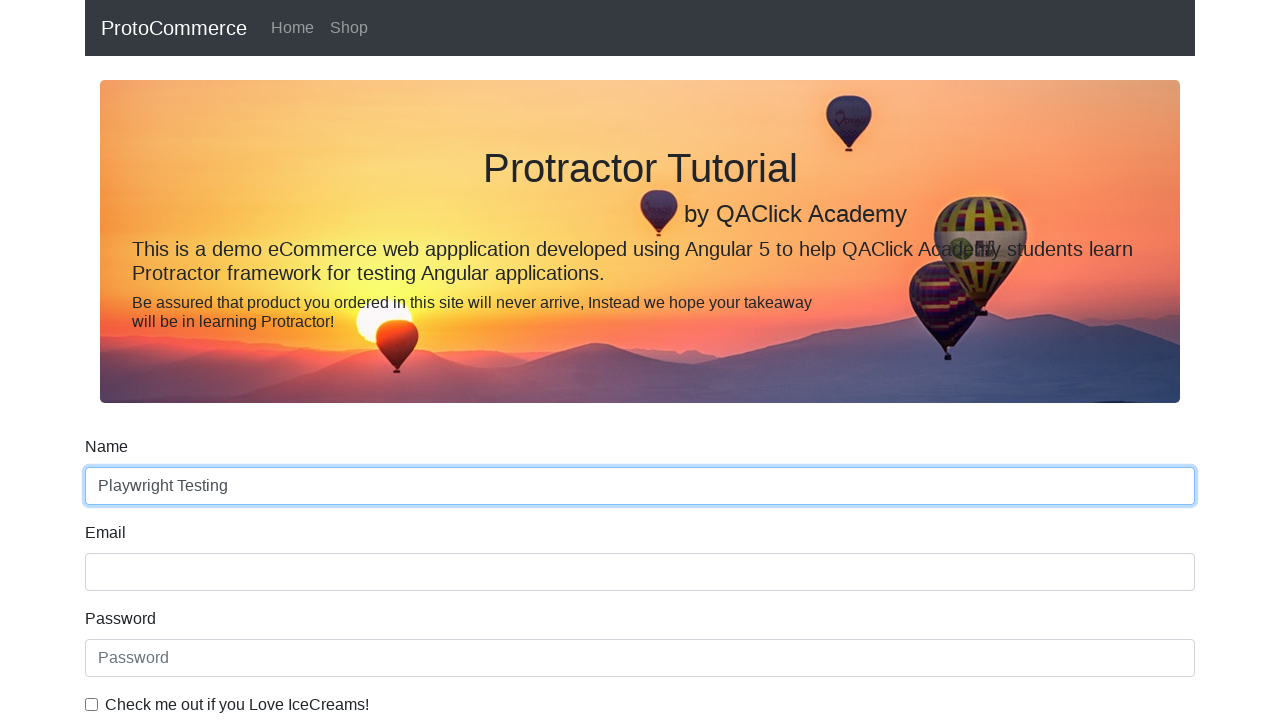